Tests the dynamic controls page by clicking the Remove button to hide a checkbox, waiting for the operation to complete, verifying the checkbox is gone, then clicking Add to restore it and verifying it reappears.

Starting URL: https://the-internet.herokuapp.com/dynamic_controls

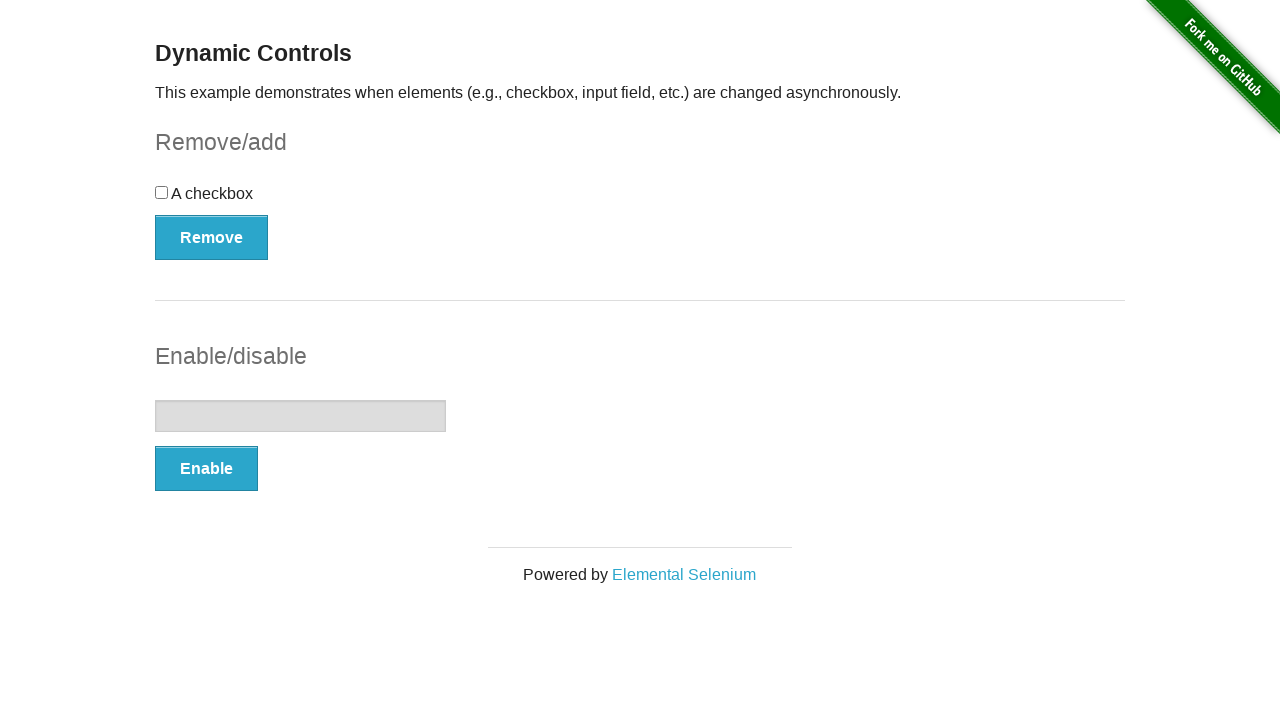

Verified checkbox is visible initially
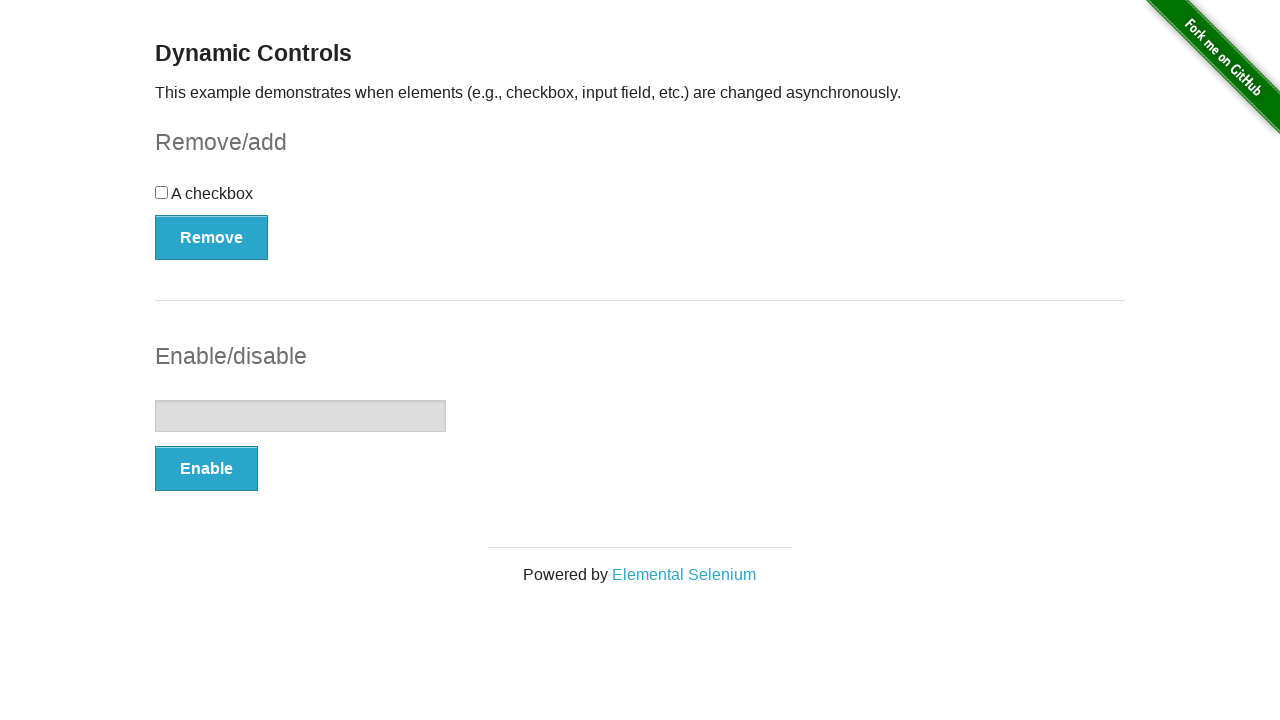

Clicked Remove button to hide checkbox at (212, 237) on button[onclick='swapCheckbox()']
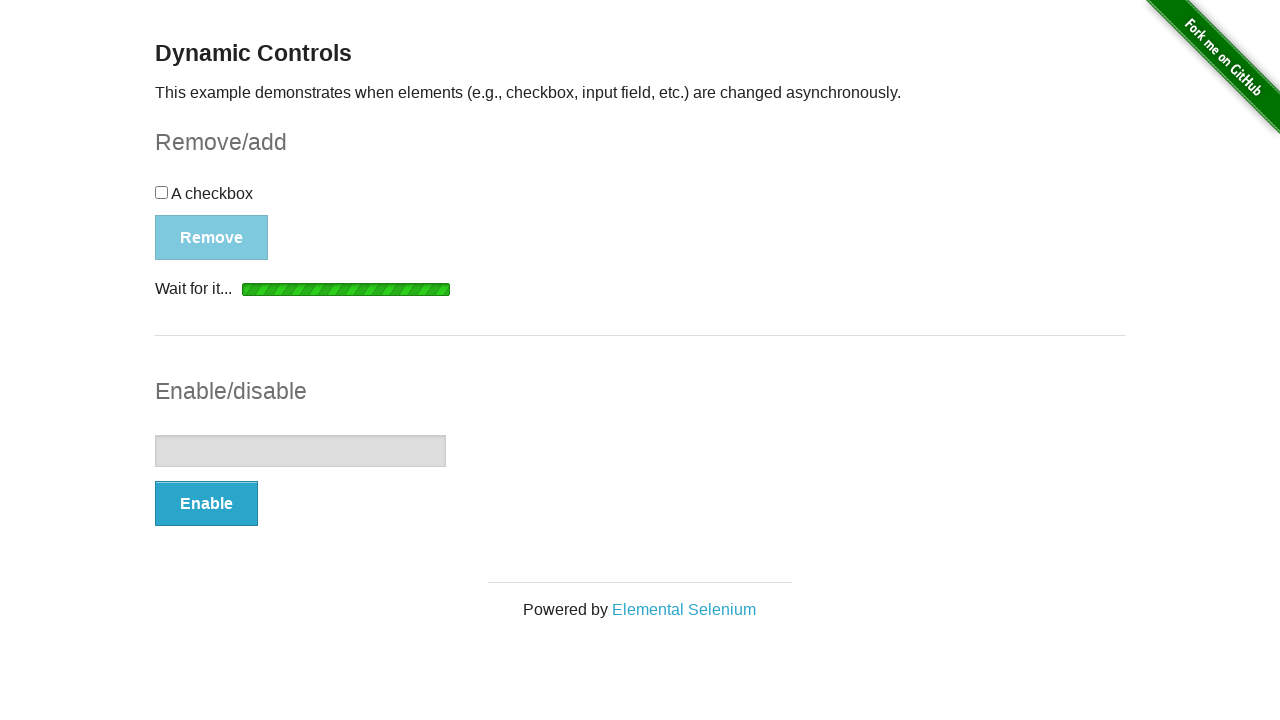

Waited for loading message to appear after Remove action
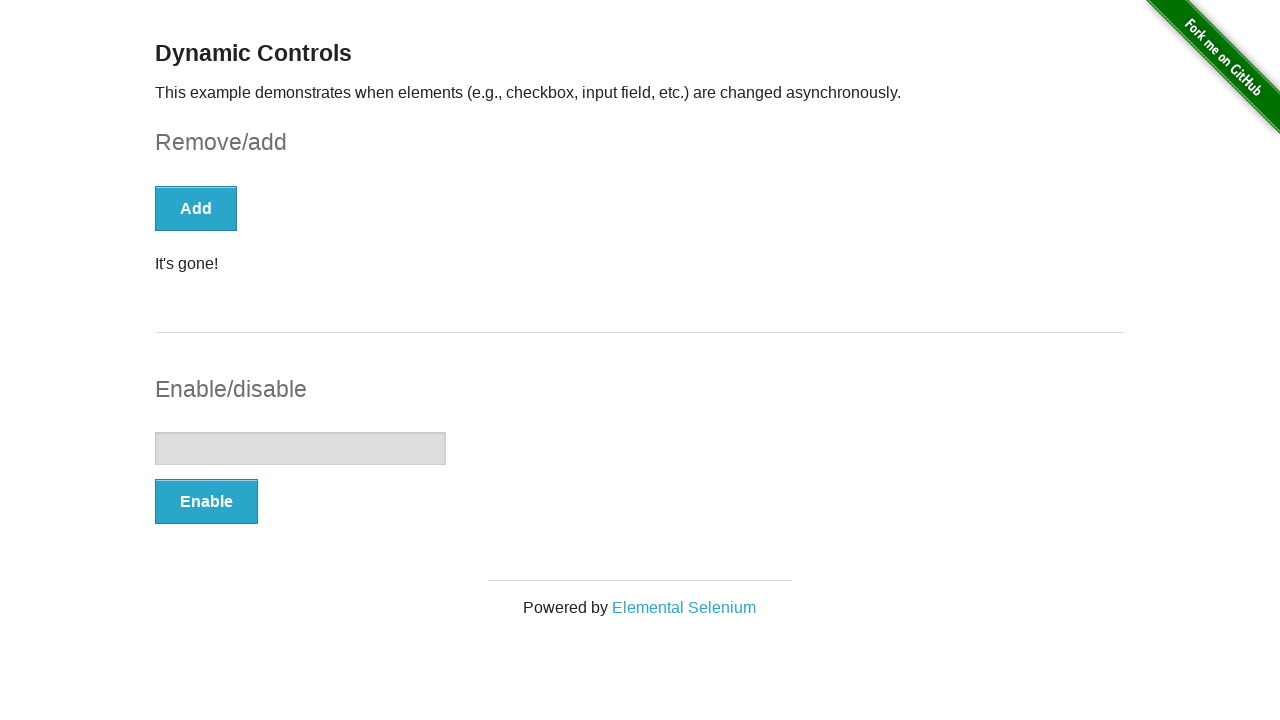

Verified checkbox is hidden after Remove operation
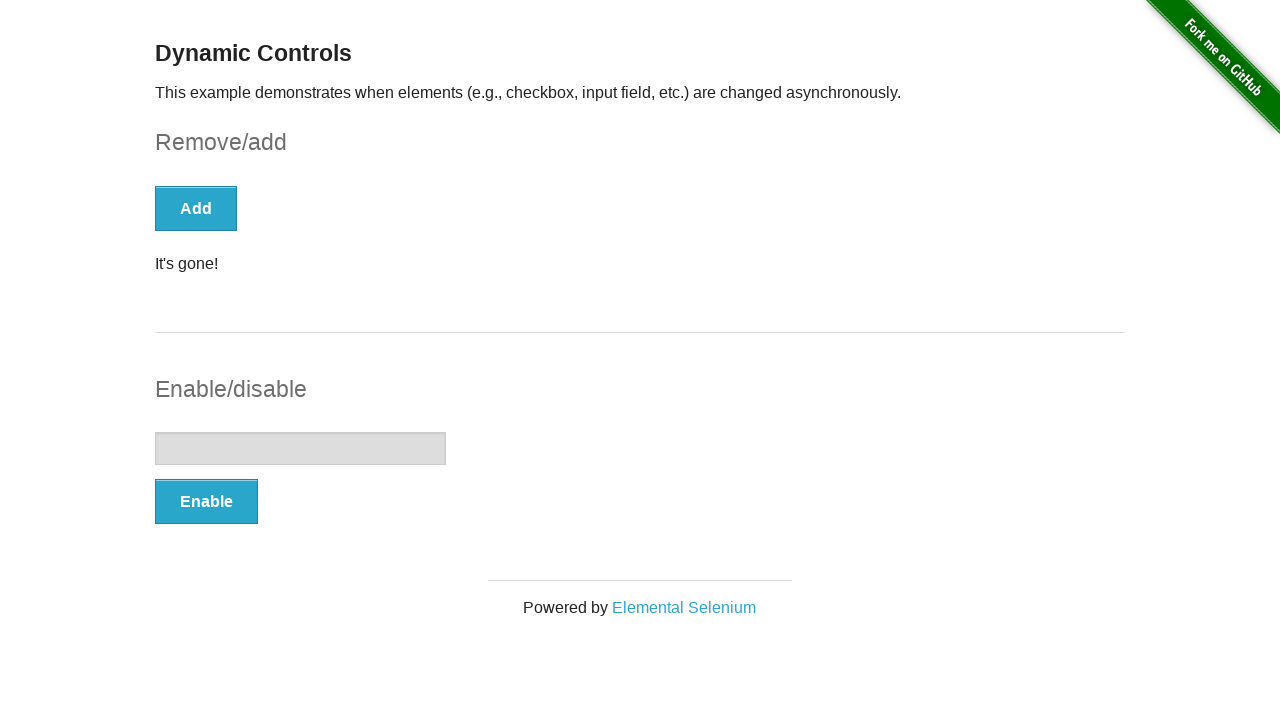

Clicked Add button to restore checkbox at (196, 208) on button[onclick='swapCheckbox()']
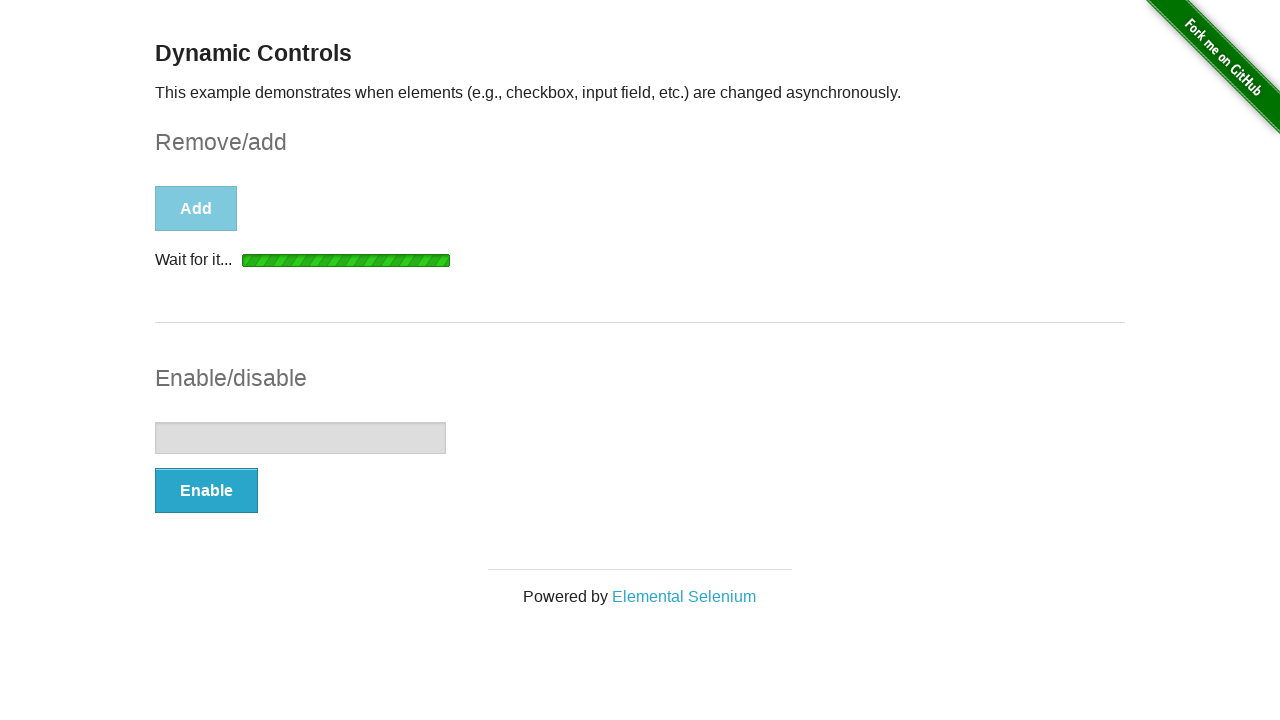

Waited for loading message to appear after Add action
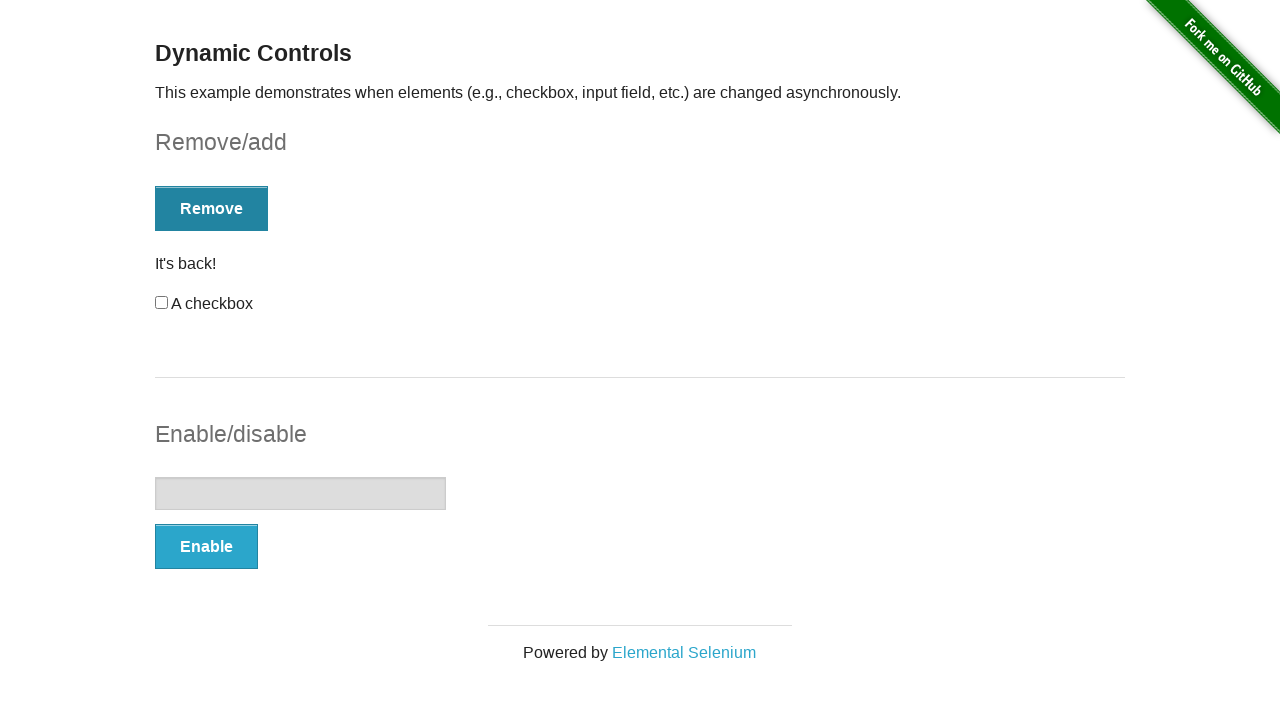

Verified checkbox is visible again after Add operation
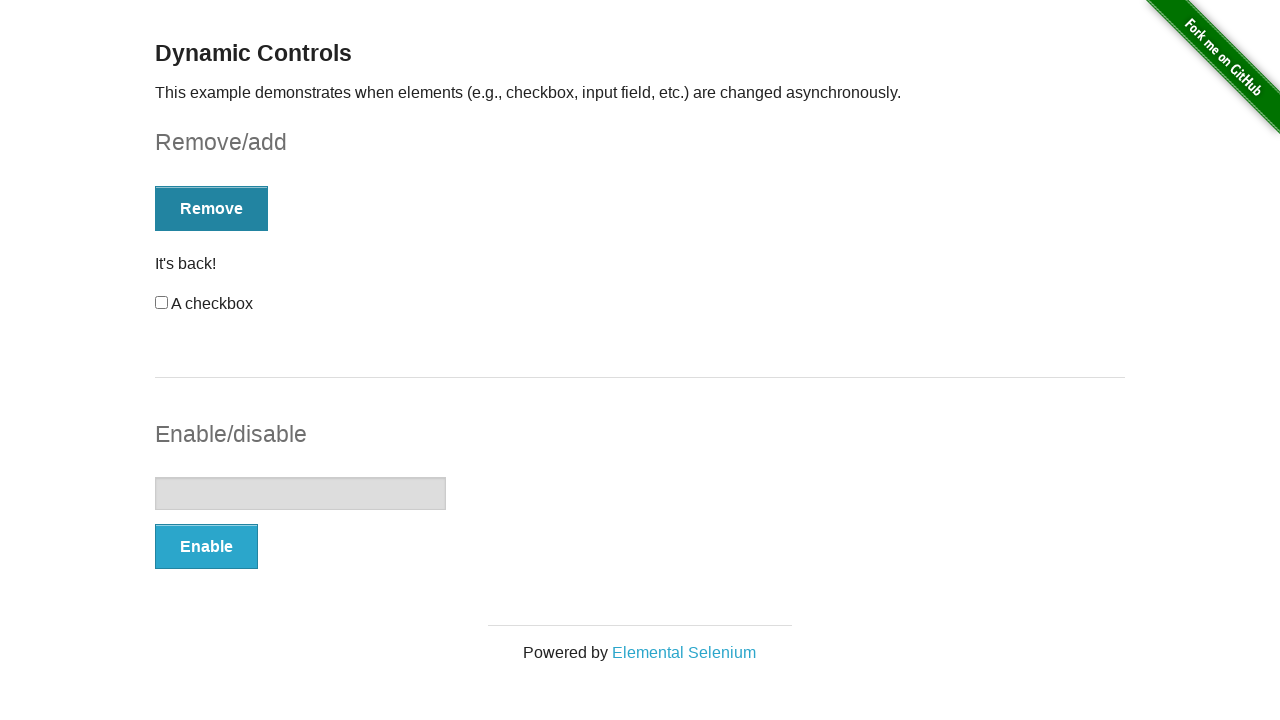

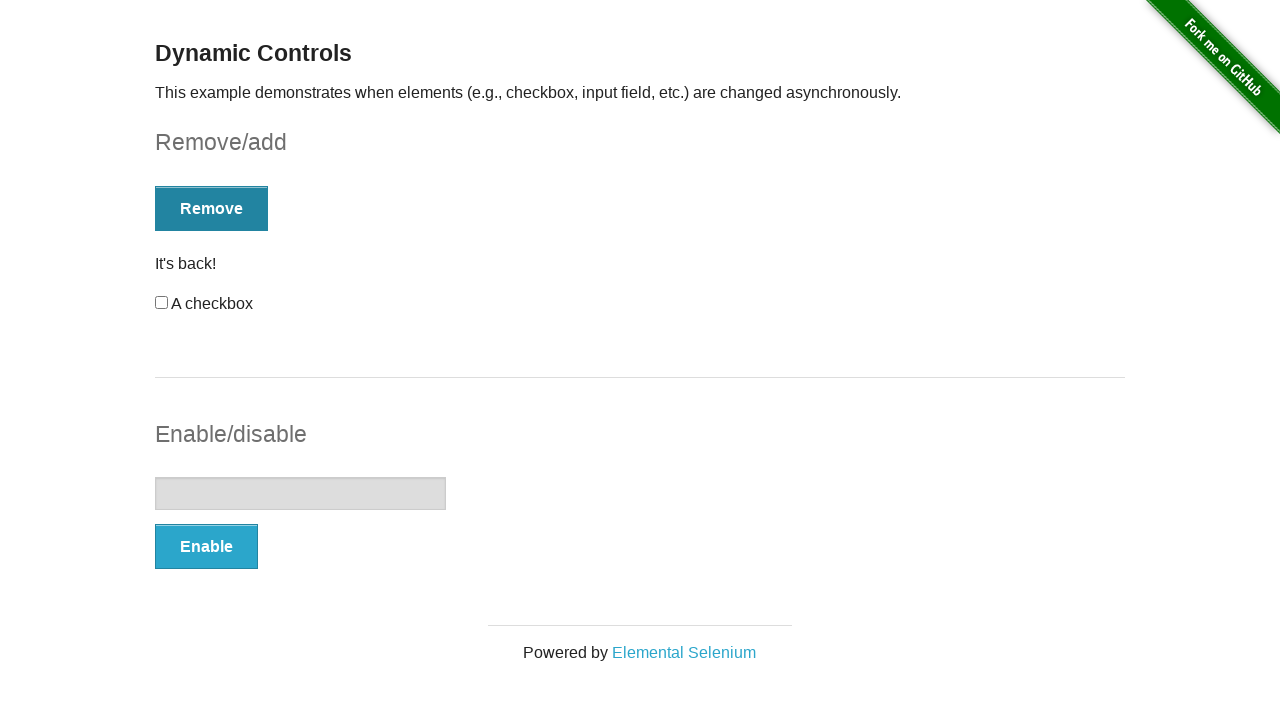